Navigates to the API Ninjas website and verifies the page loads by checking that the page title is accessible.

Starting URL: https://api-ninjas.com/

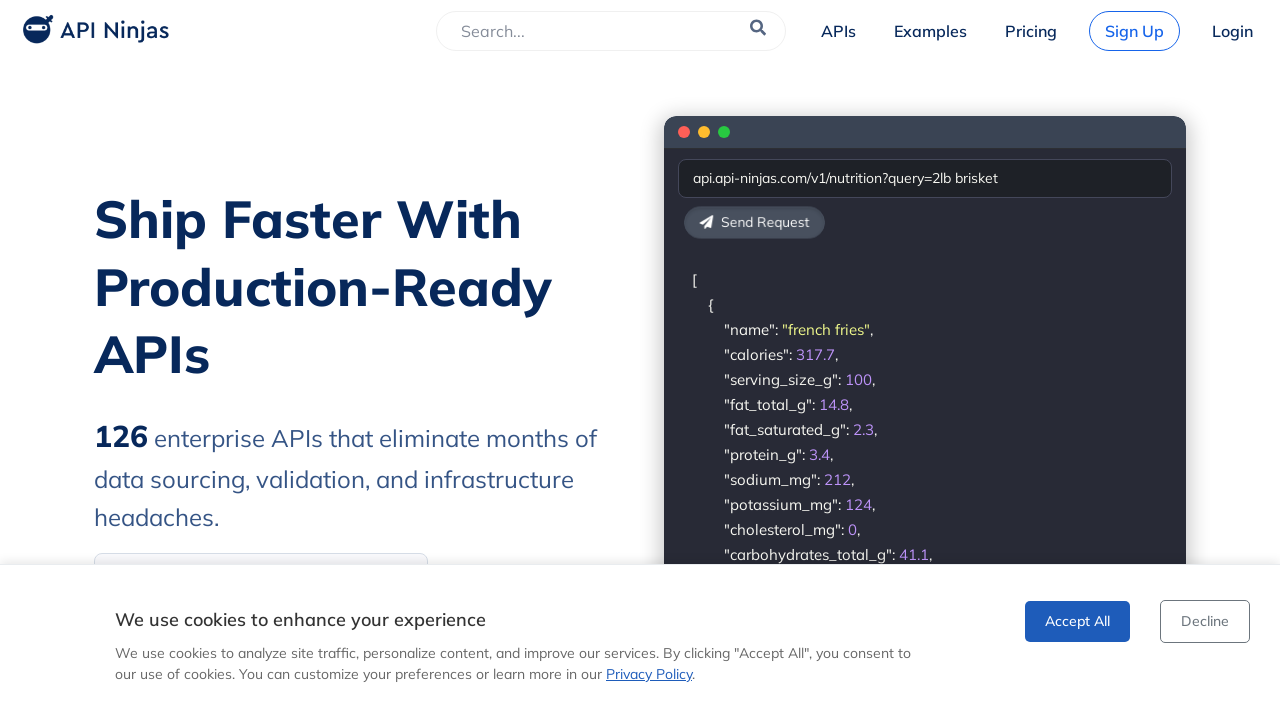

Waited for page to reach domcontentloaded state
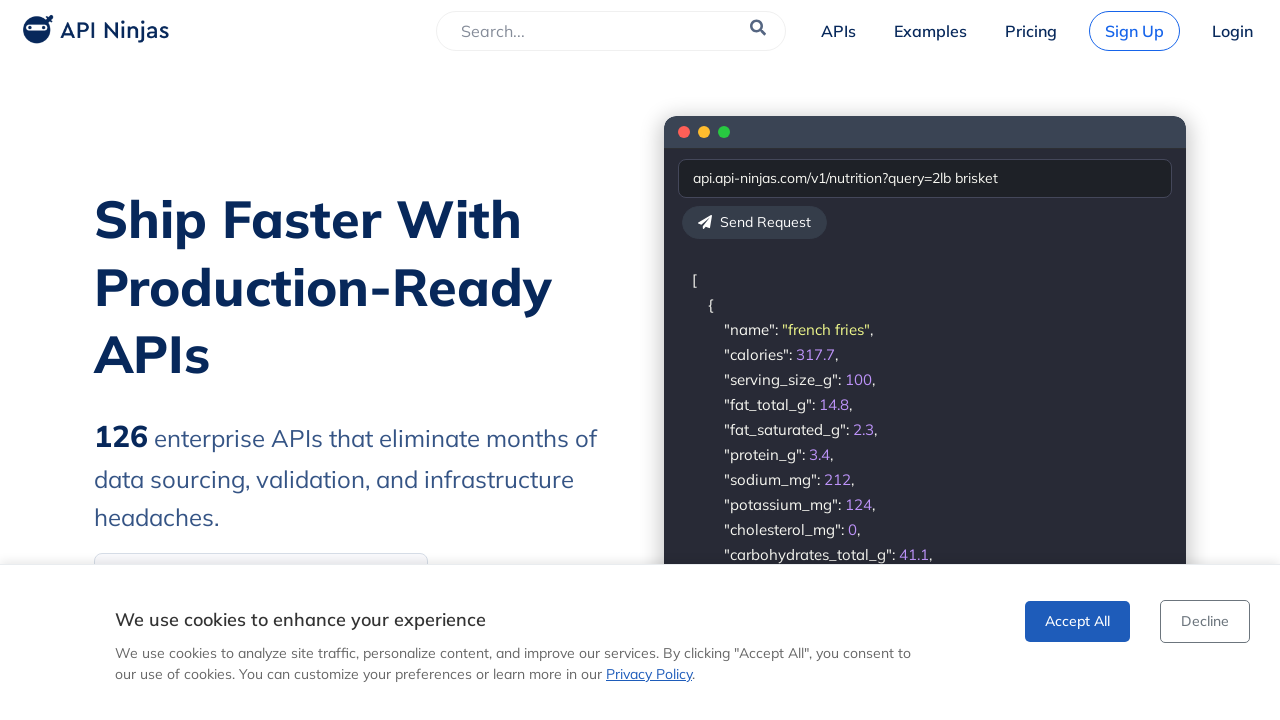

Retrieved page title
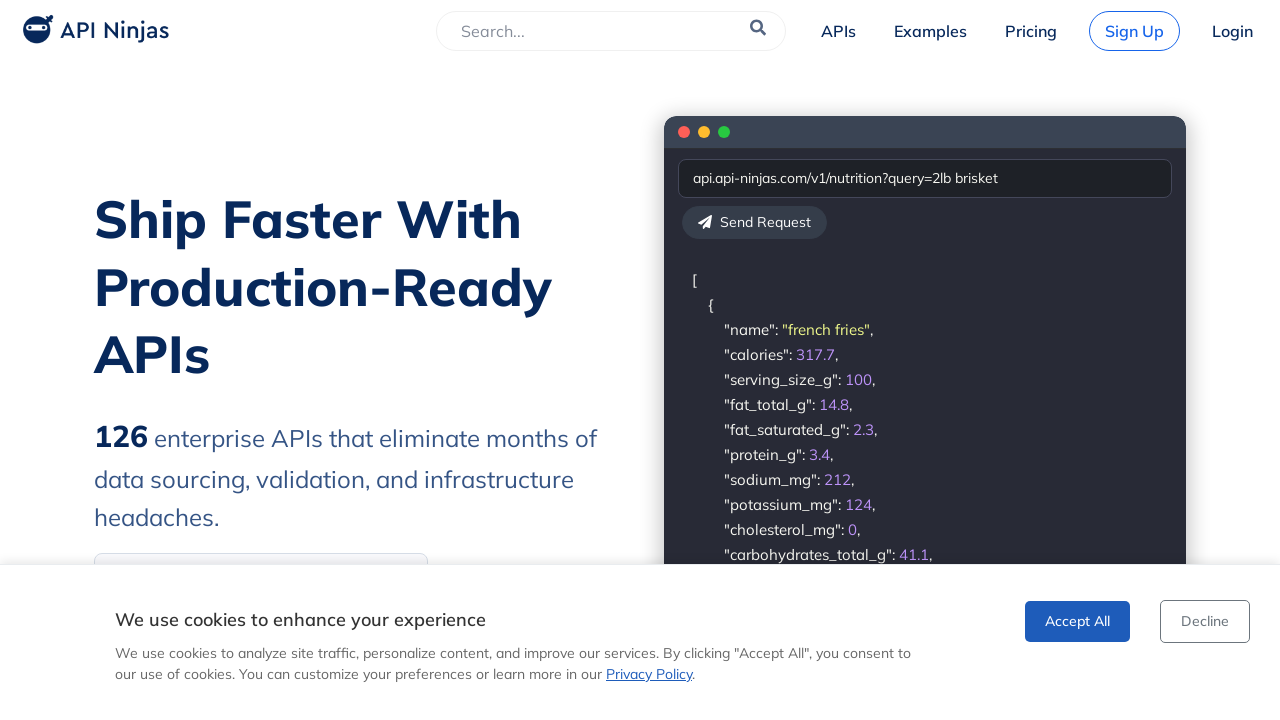

Verified page title is not empty and accessible
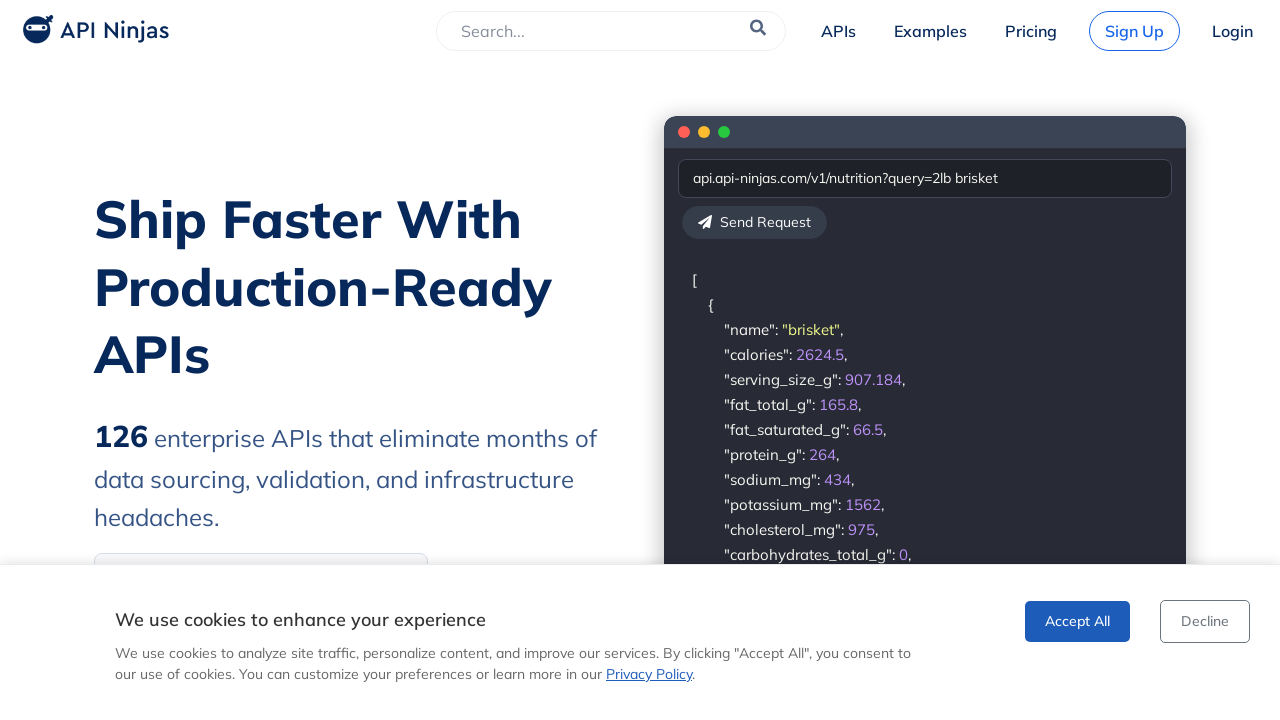

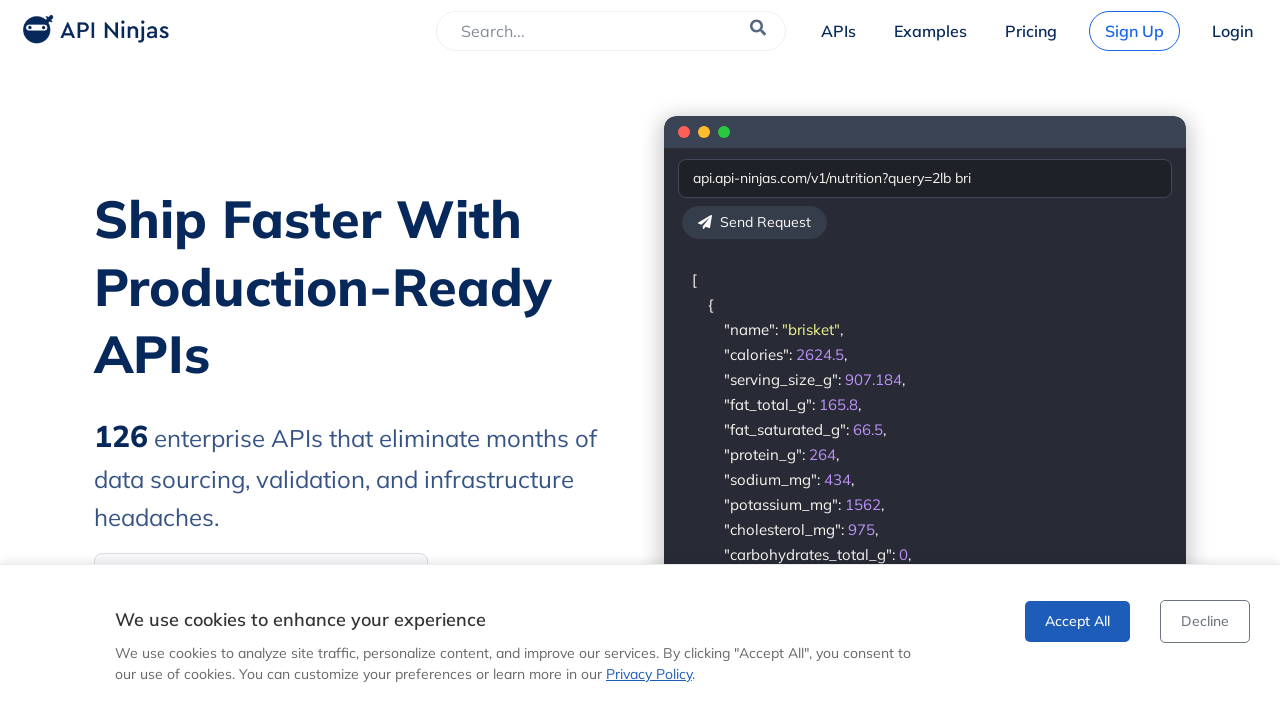